Tests modal dialog interaction by clicking a button to open a modal and then clicking the close button to dismiss it using JavaScript execution

Starting URL: https://formy-project.herokuapp.com/modal

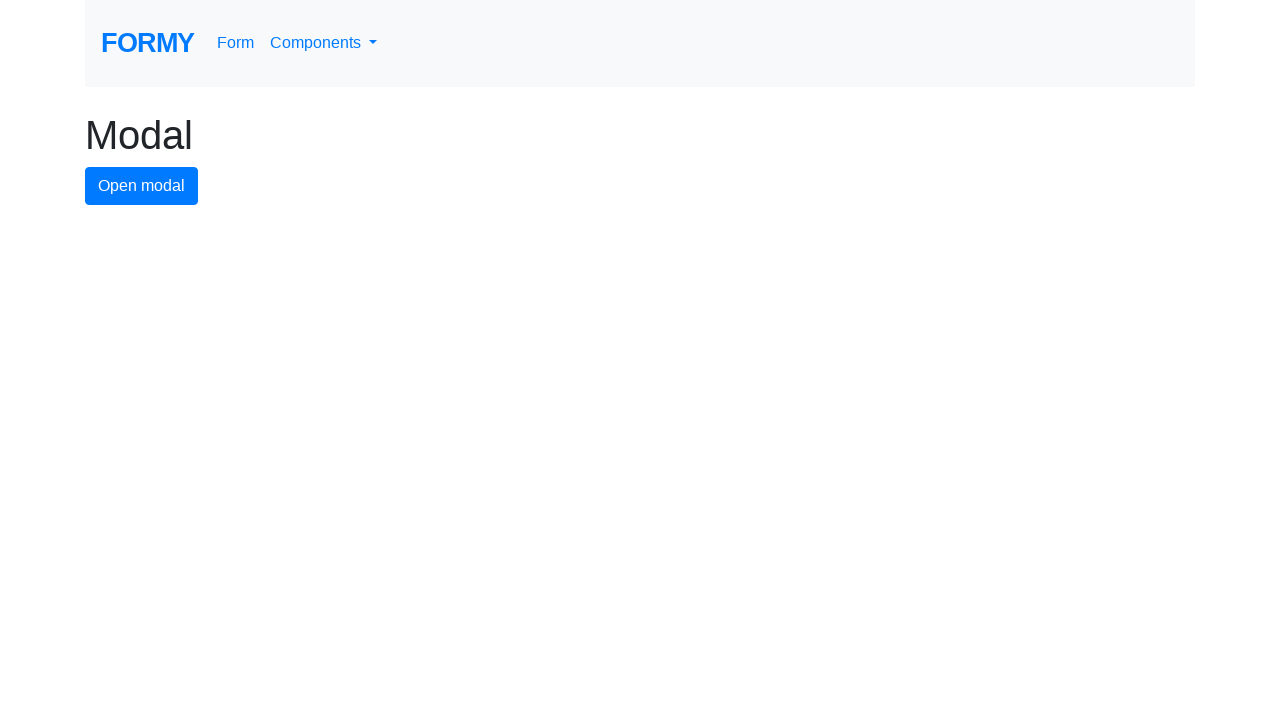

Clicked modal button to open the modal dialog at (142, 186) on #modal-button
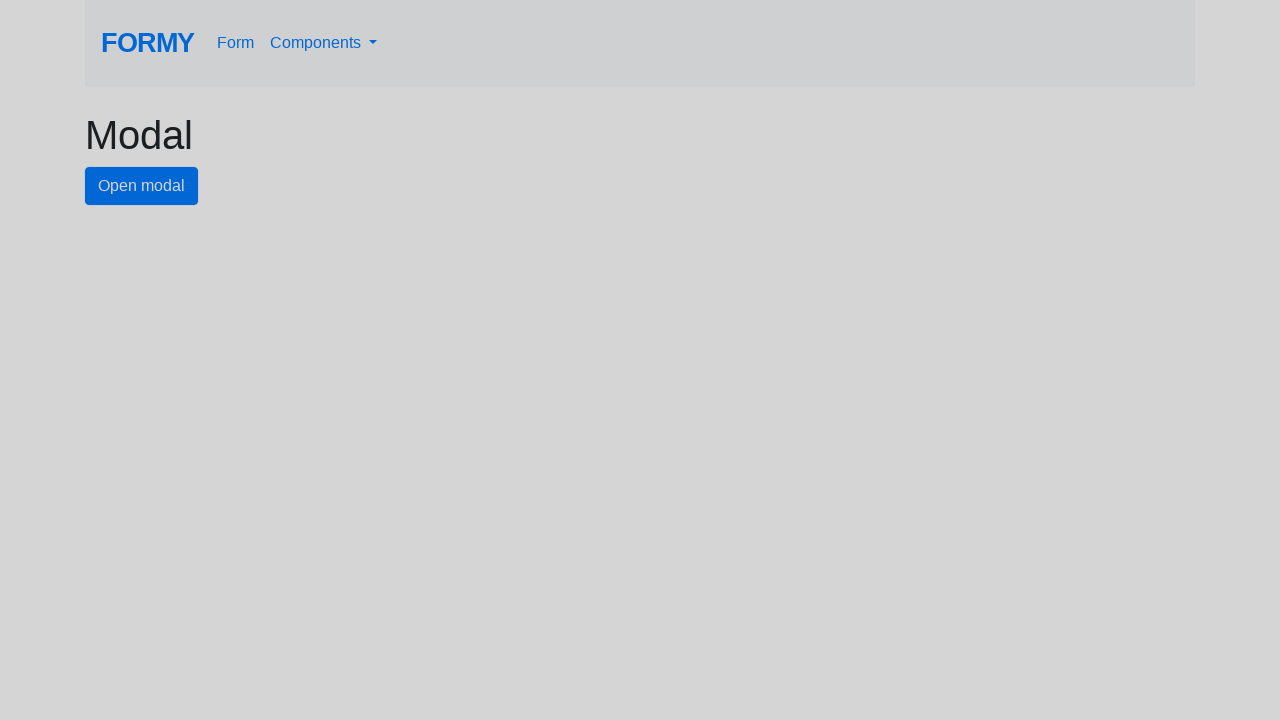

Clicked close button to dismiss the modal dialog using JavaScript execution at (782, 184) on #close-button
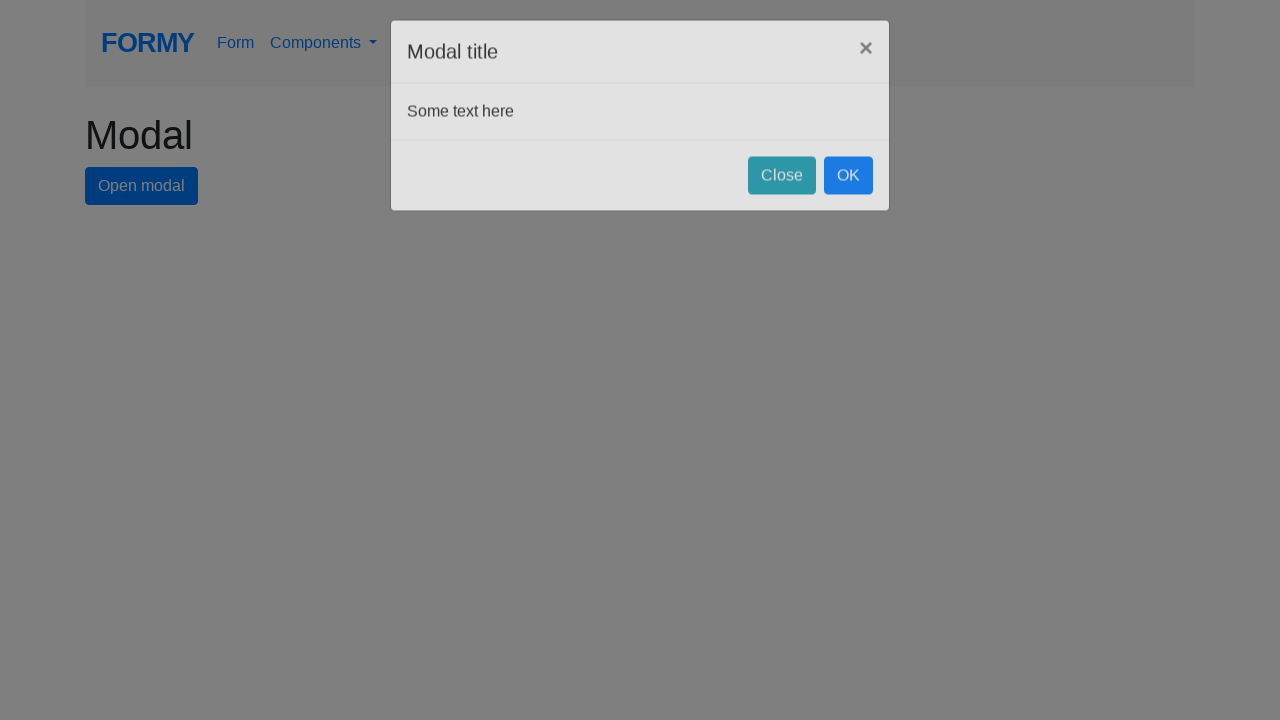

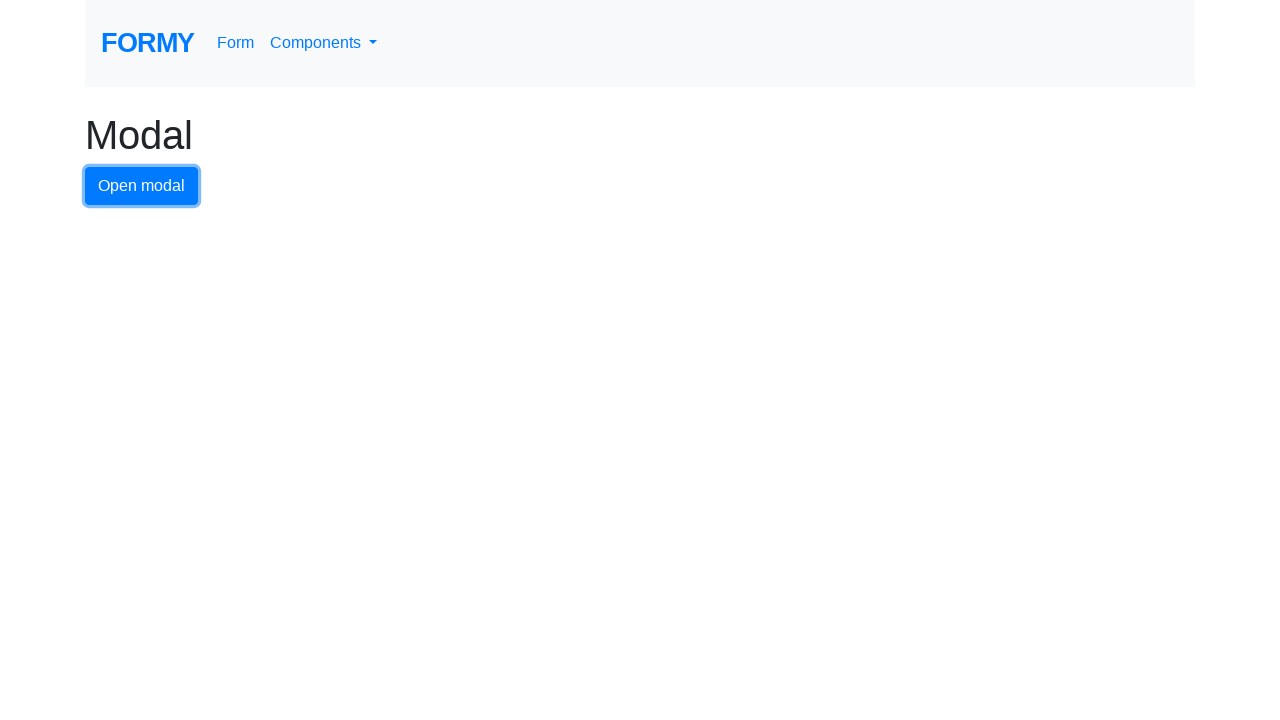